Tests left click functionality by clicking on the 'A/B Testing' link on the practice page

Starting URL: https://practice.cydeo.com/

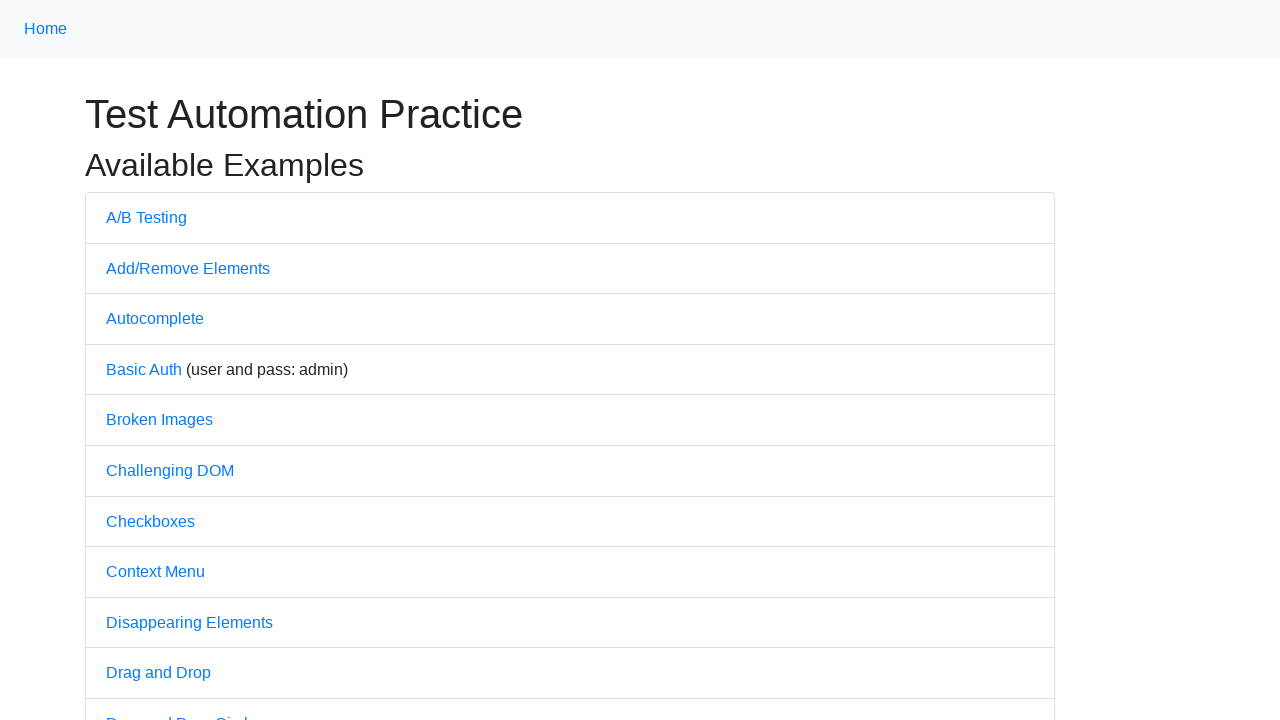

Clicked on the 'A/B Testing' link on the practice page at (146, 217) on text='A/B Testing'
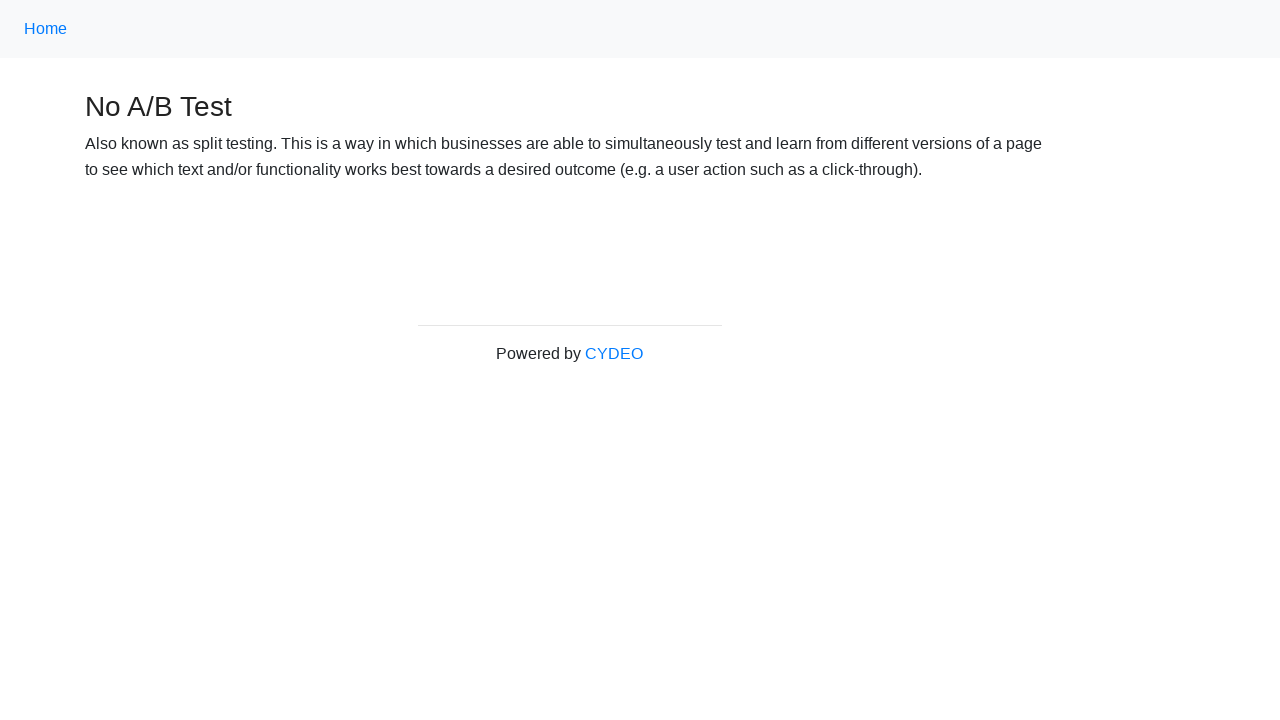

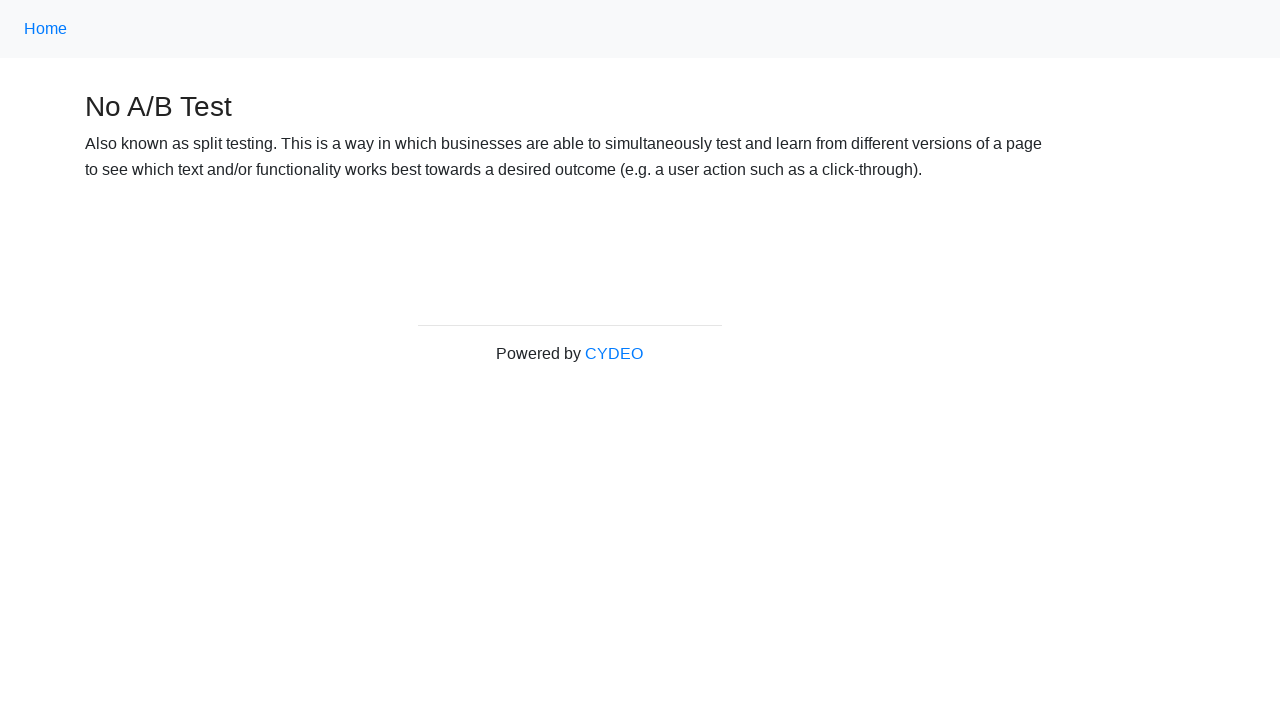